Tests the login form validation by attempting to submit with empty username and password fields, verifying that the appropriate error message "Username is required" is displayed.

Starting URL: https://www.saucedemo.com/

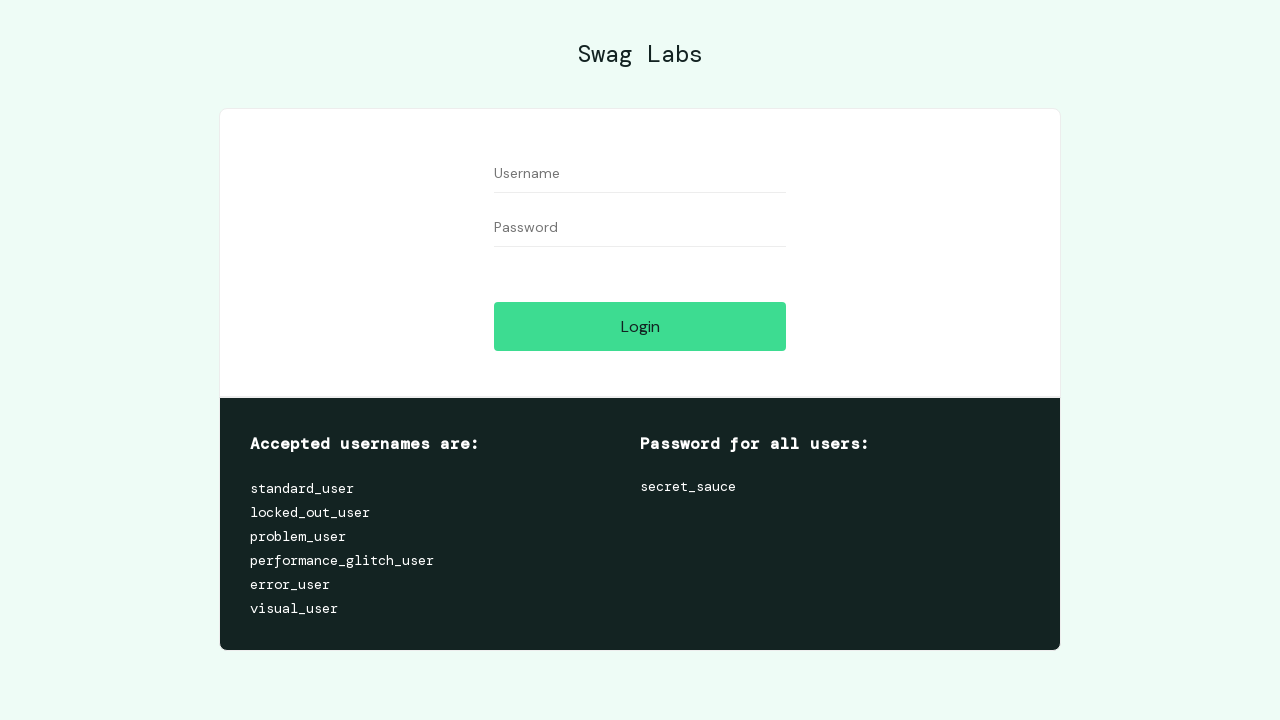

Waited for username field to be visible
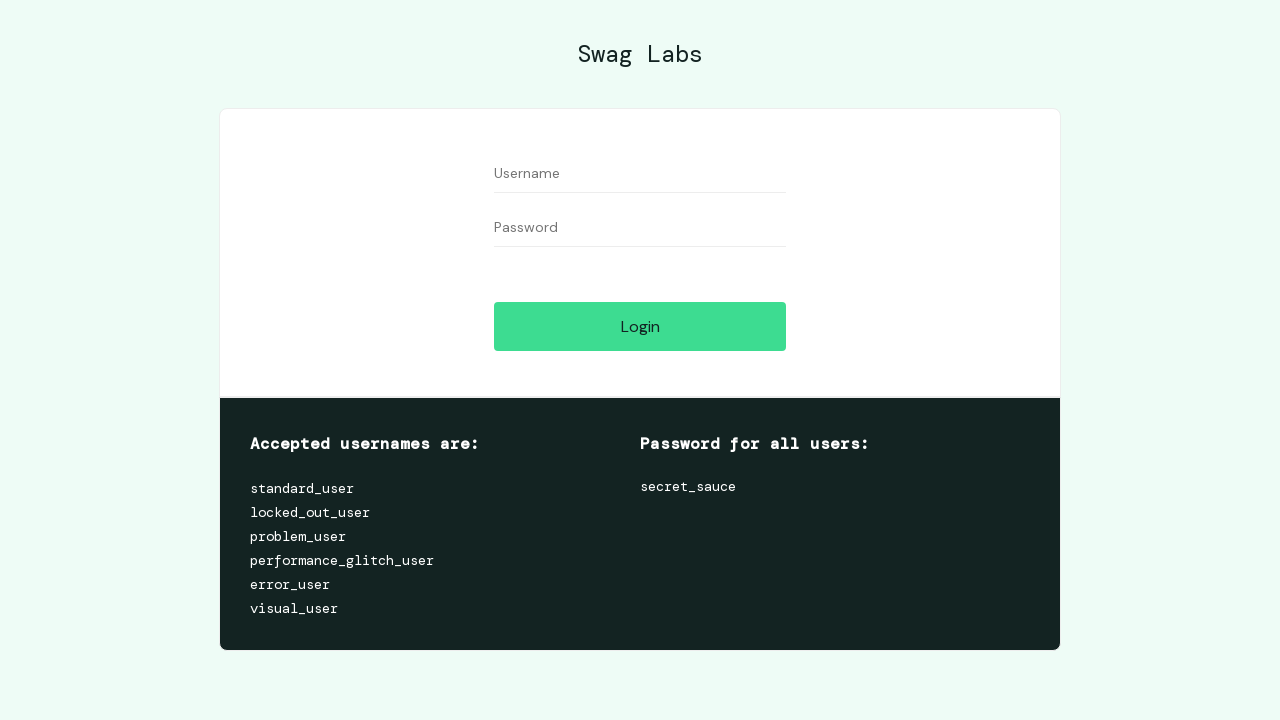

Clicked username field at (640, 174) on [data-test='username']
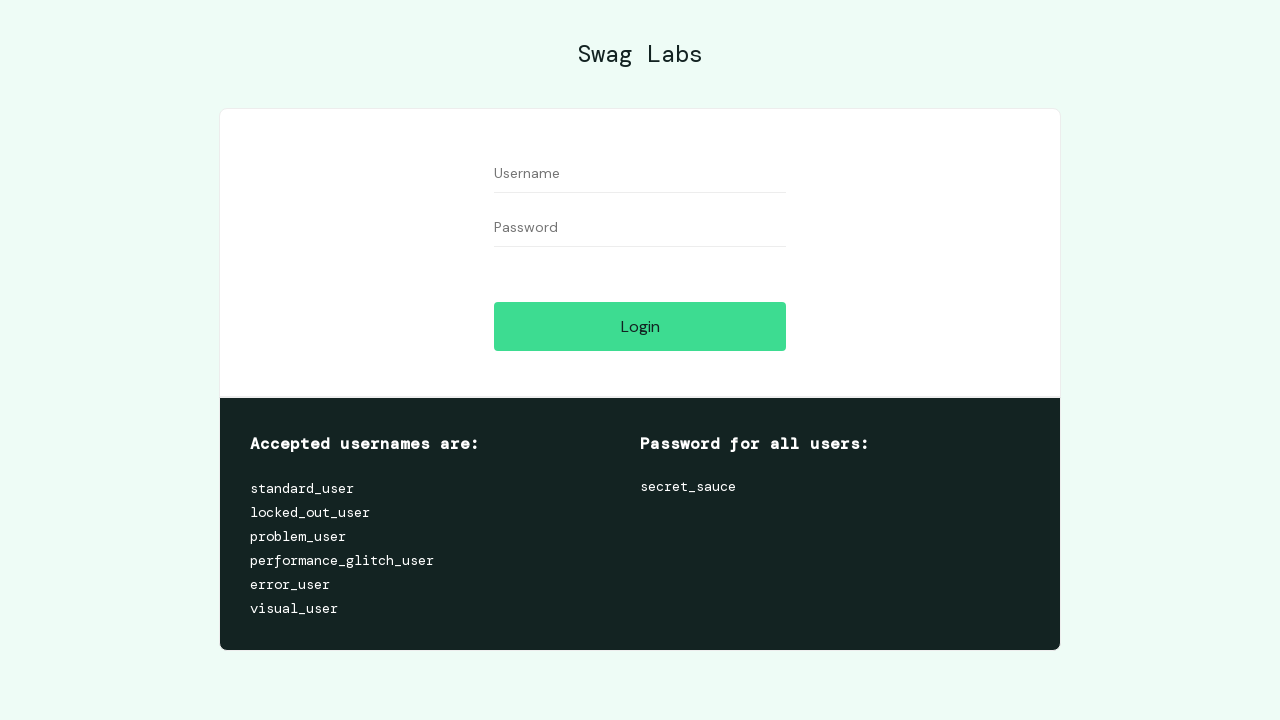

Waited for password field to be visible
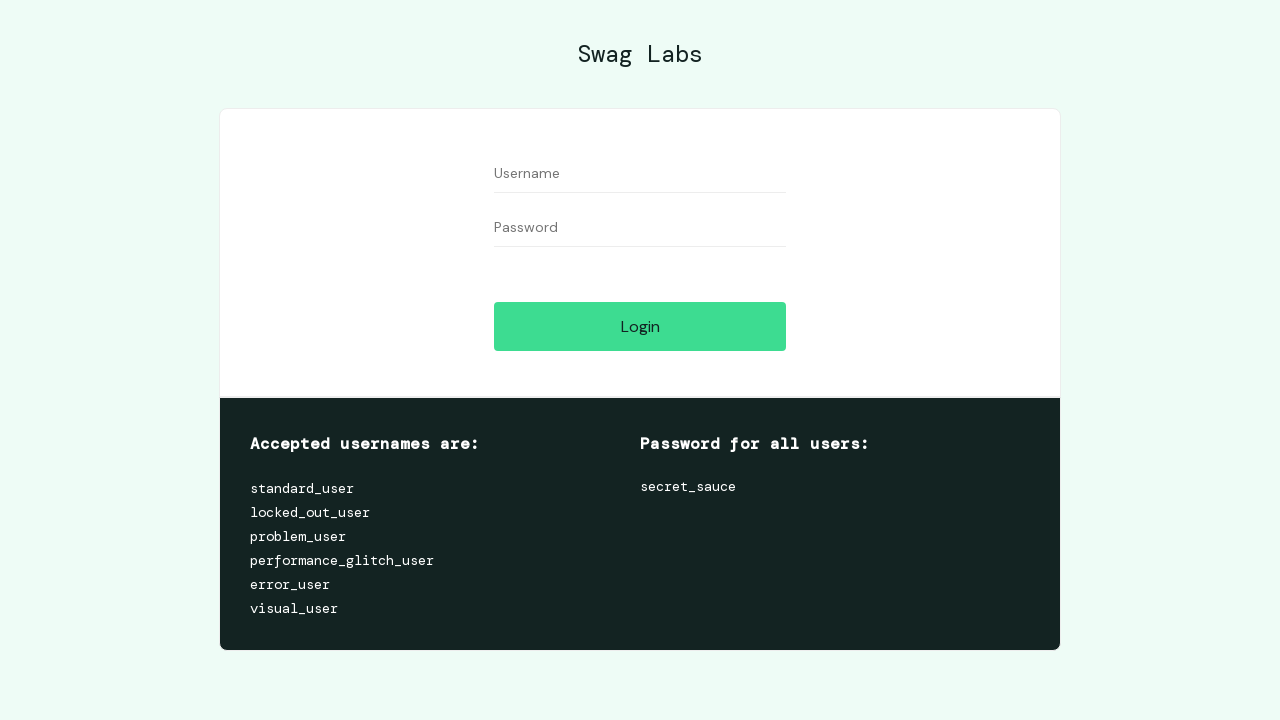

Clicked password field at (640, 228) on [data-test='password']
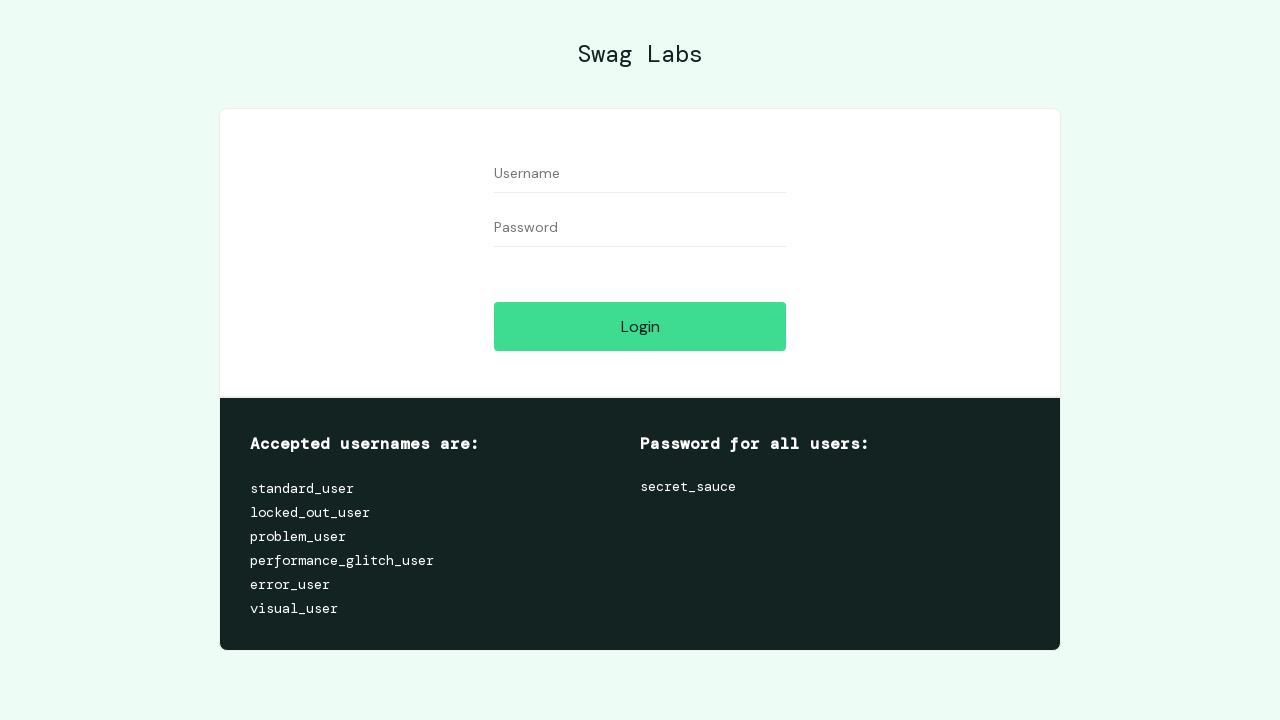

Waited for login button to be visible
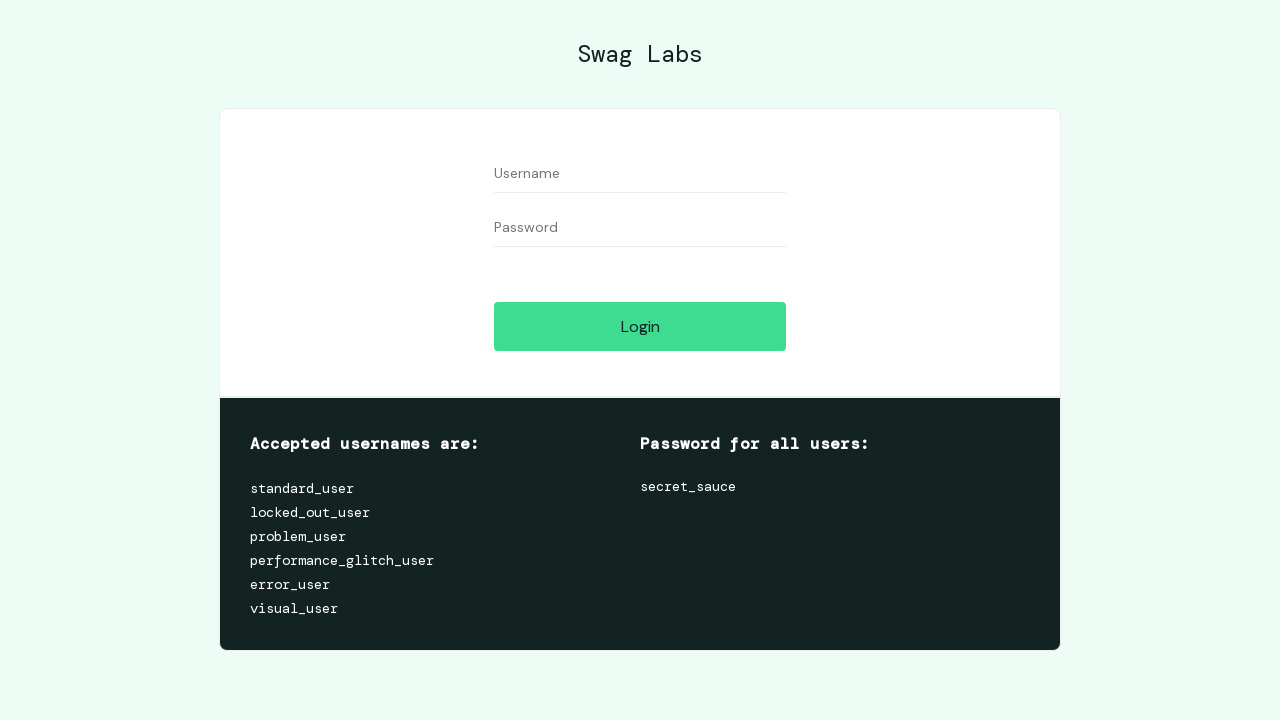

Clicked login button with empty username and password fields at (640, 326) on [data-test='login-button']
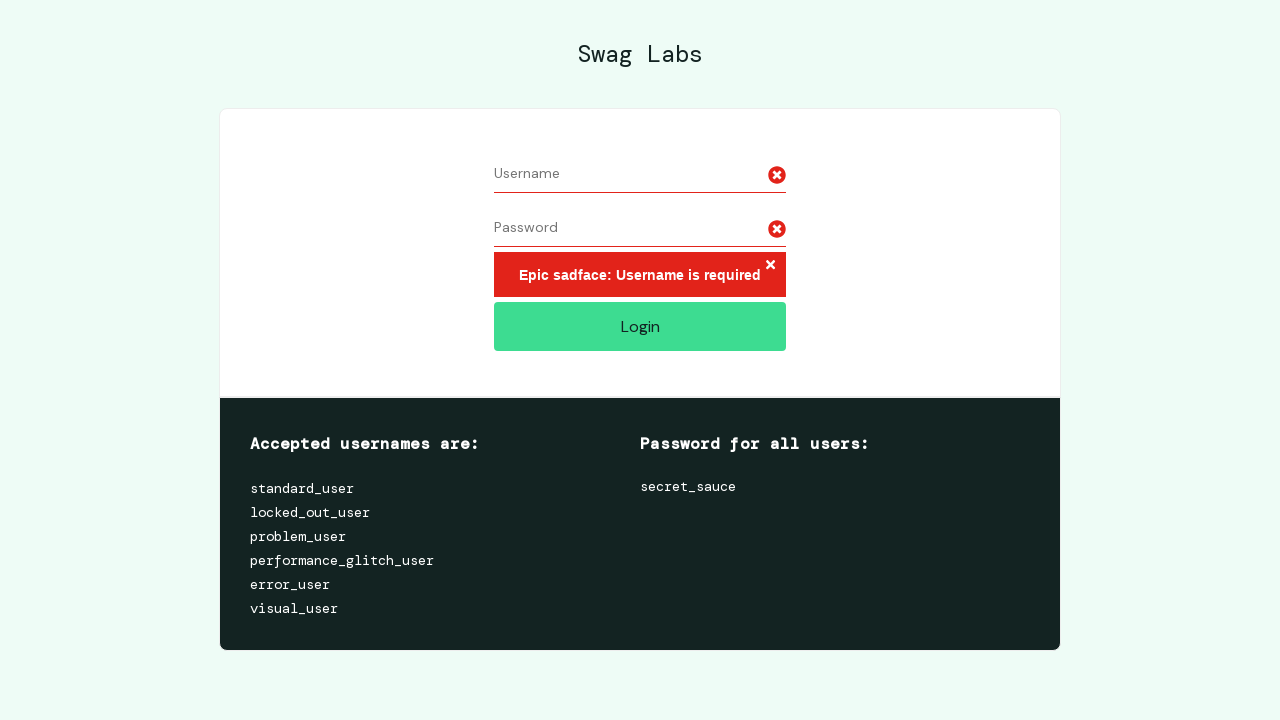

Waited for error message to be visible
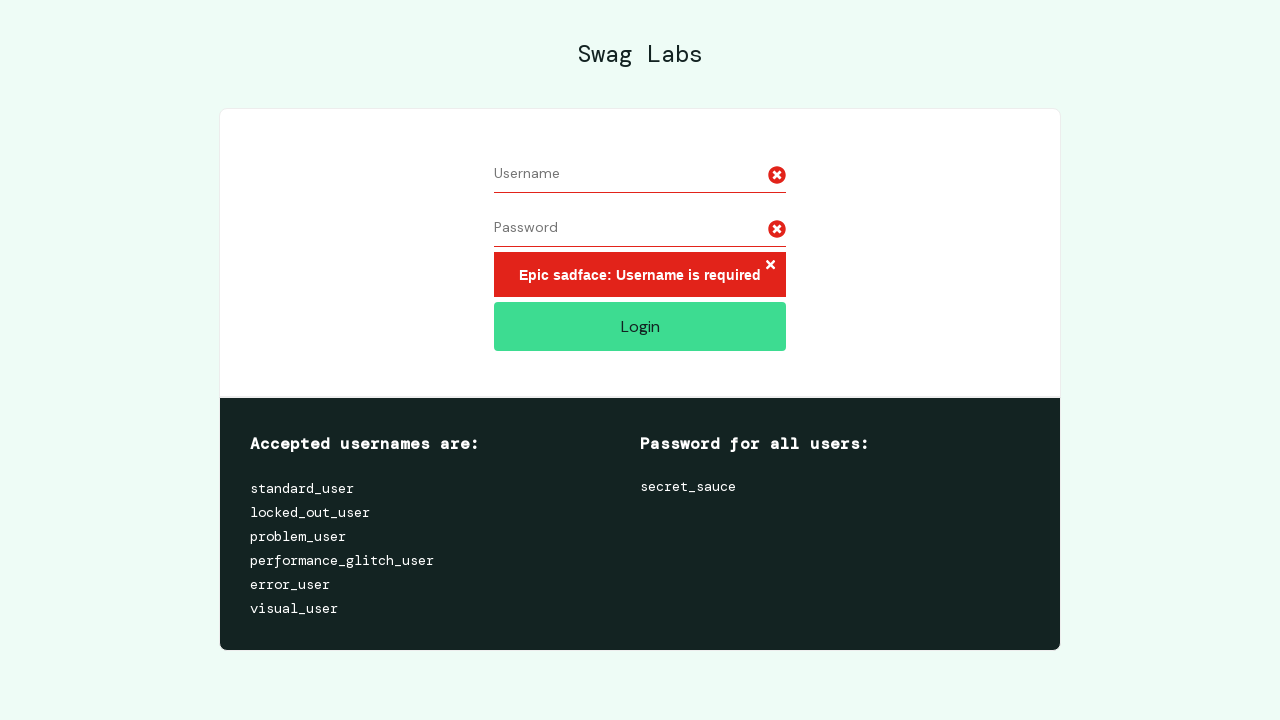

Retrieved error message text
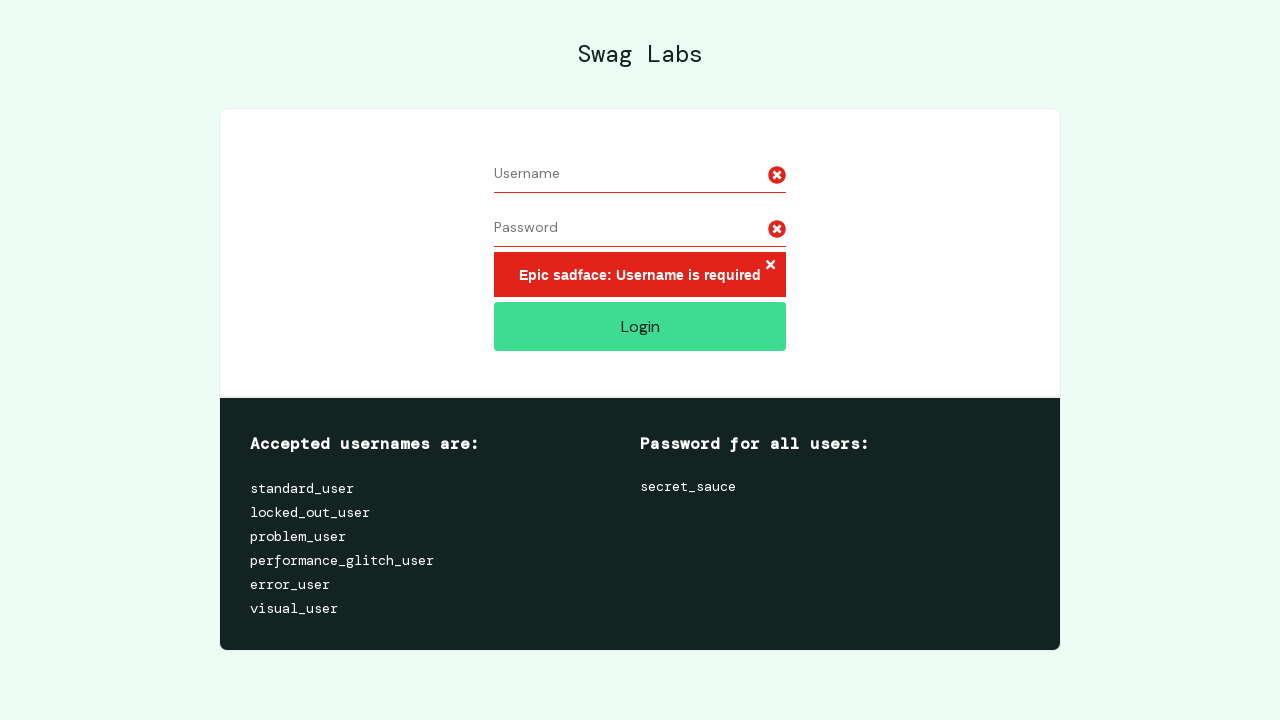

Verified error message is 'Epic sadface: Username is required'
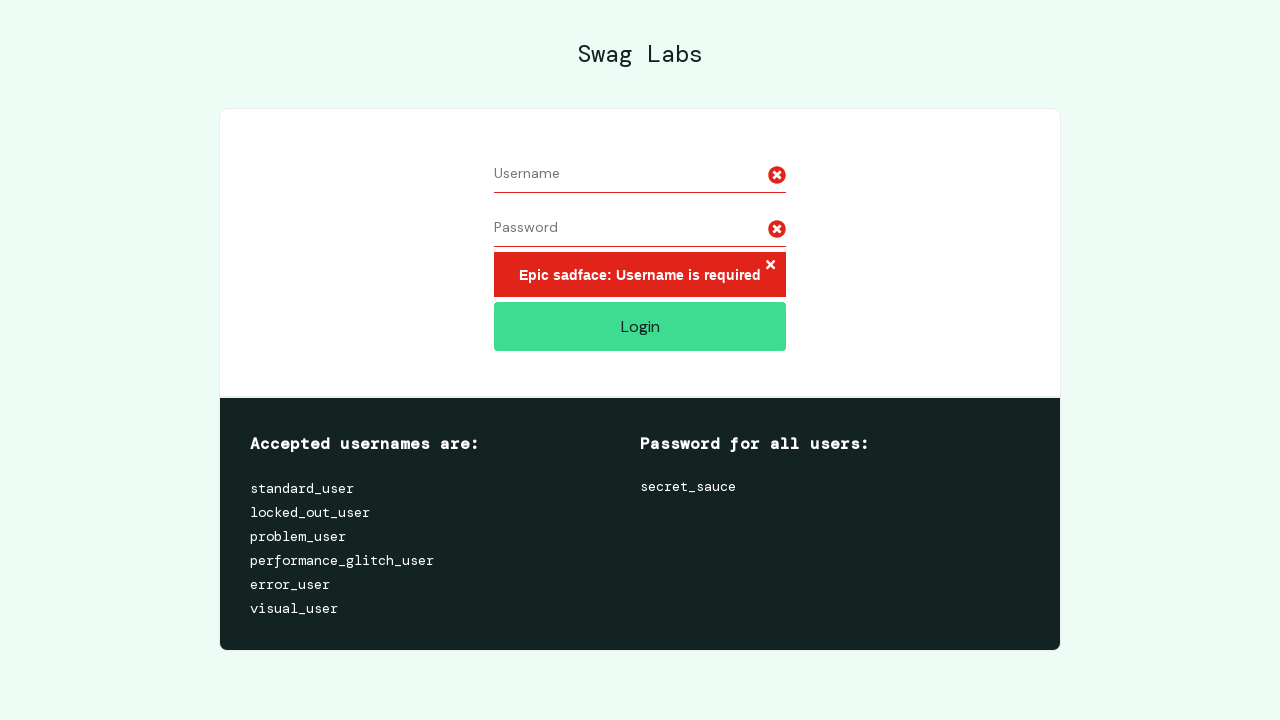

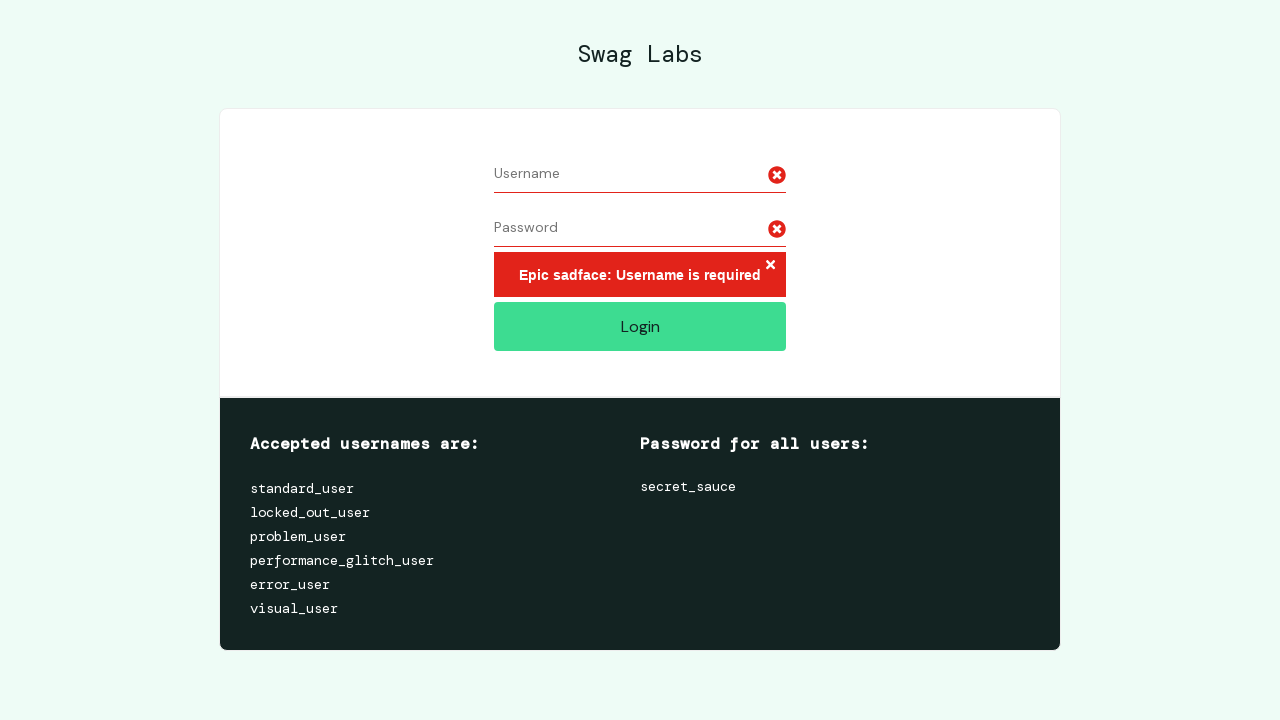